Tests the 7-Eleven store locator by entering a ZIP code and clicking the search button to find nearby stores

Starting URL: https://www.7-eleven.com/locator

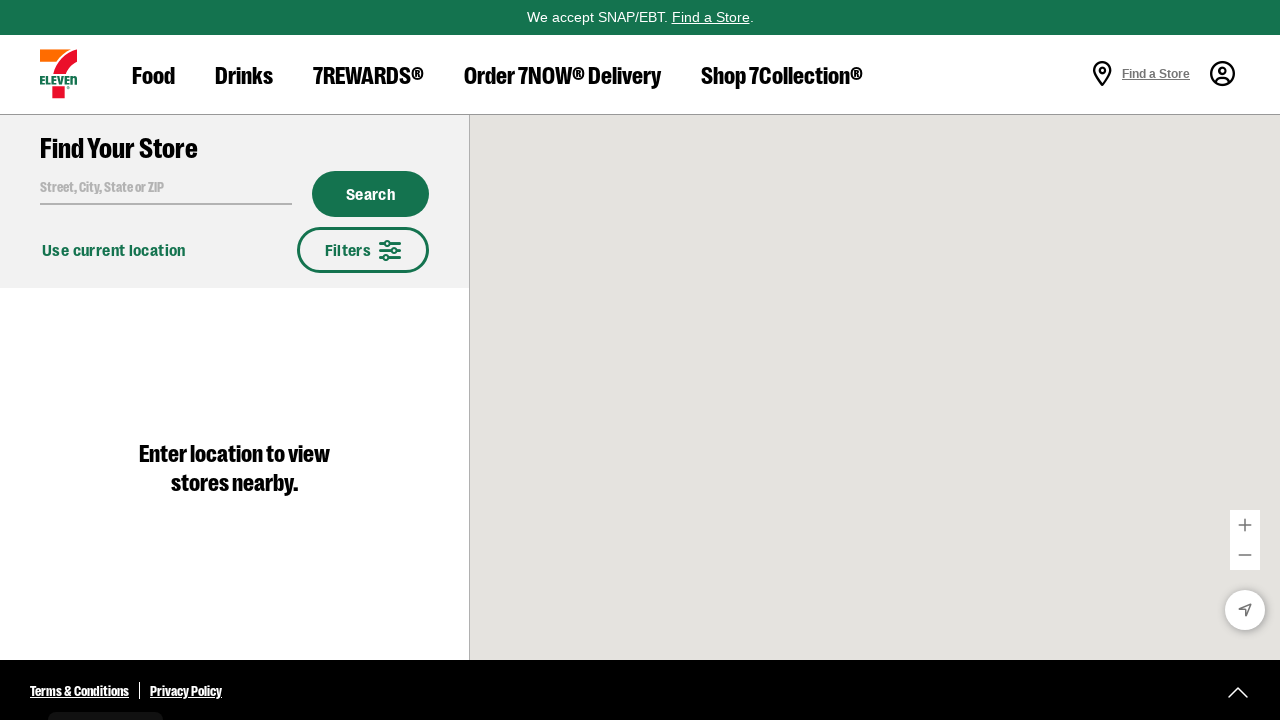

ZIP code input field loaded
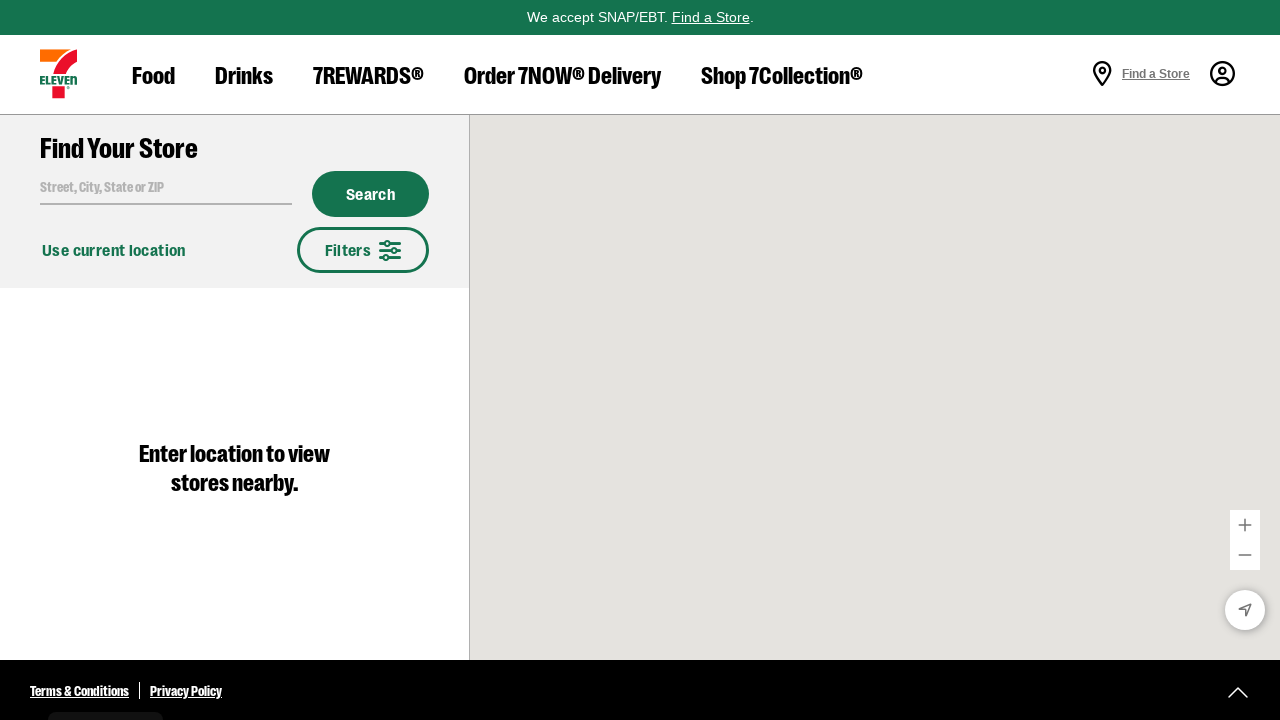

Entered ZIP code '35679' in the locator search field on #form_location
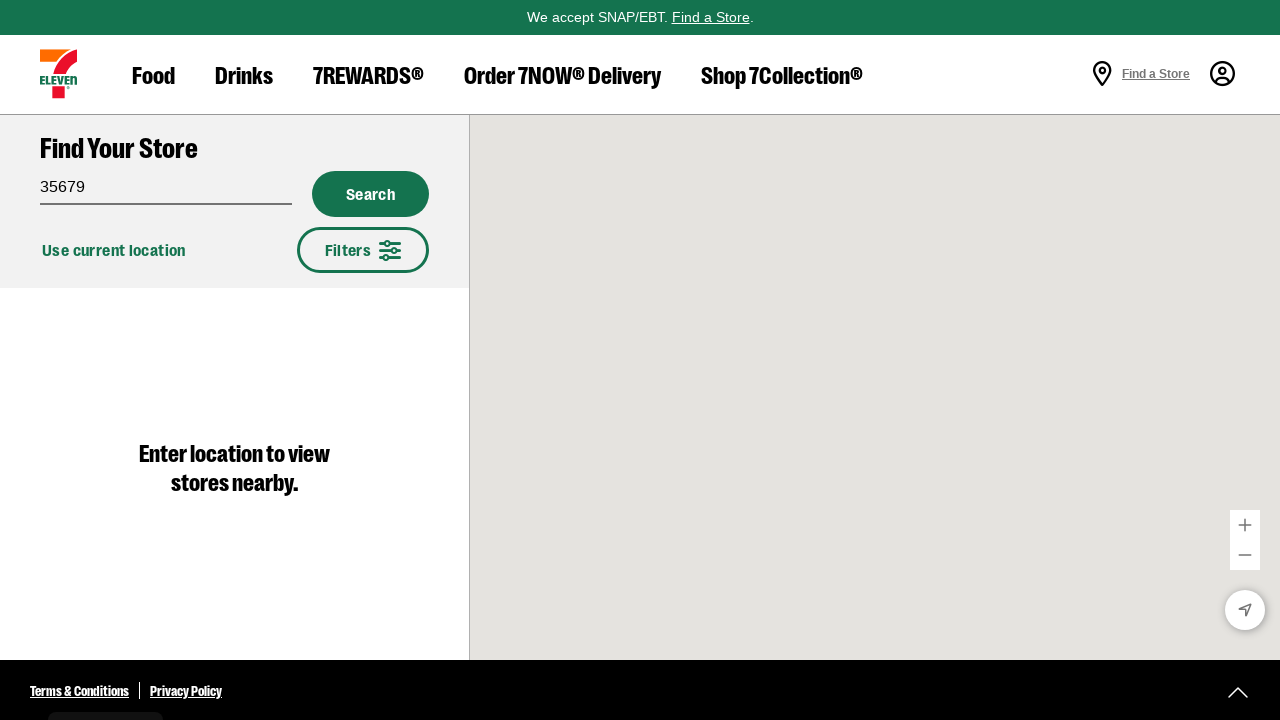

Clicked the Search button to find nearby 7-Eleven stores at (370, 194) on input[type='submit'][value='Search']
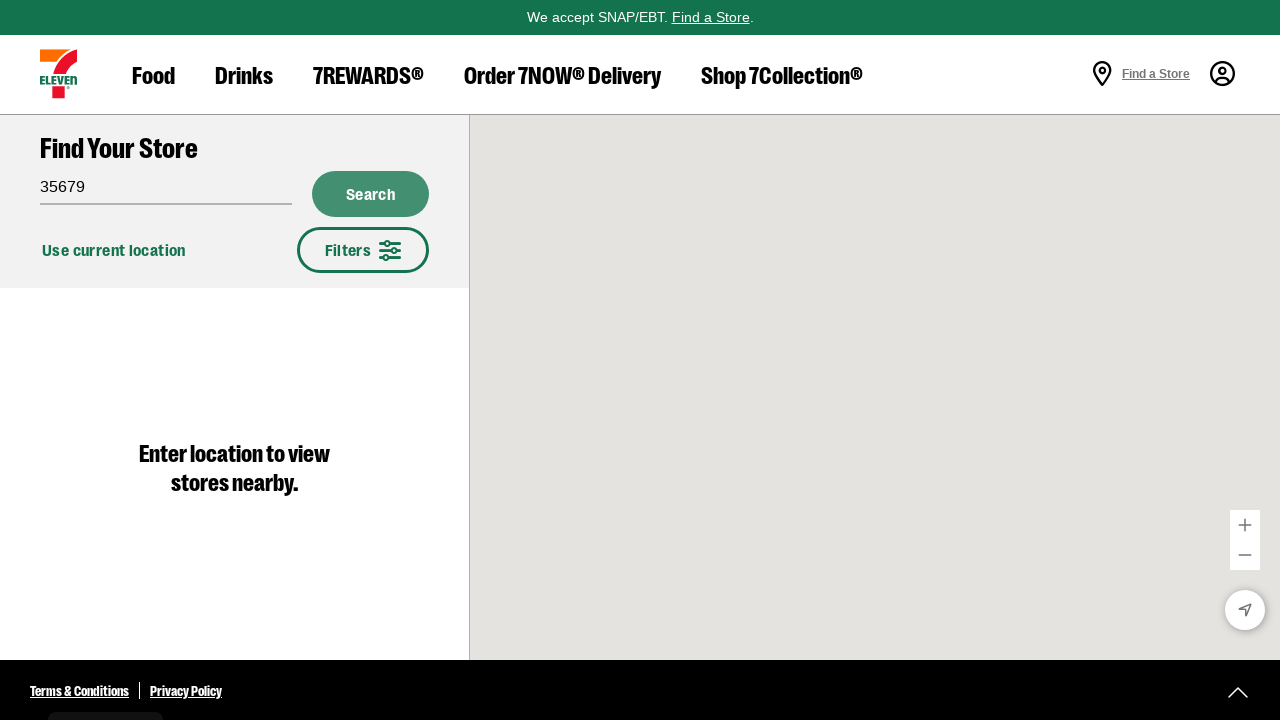

Waited for store results to load
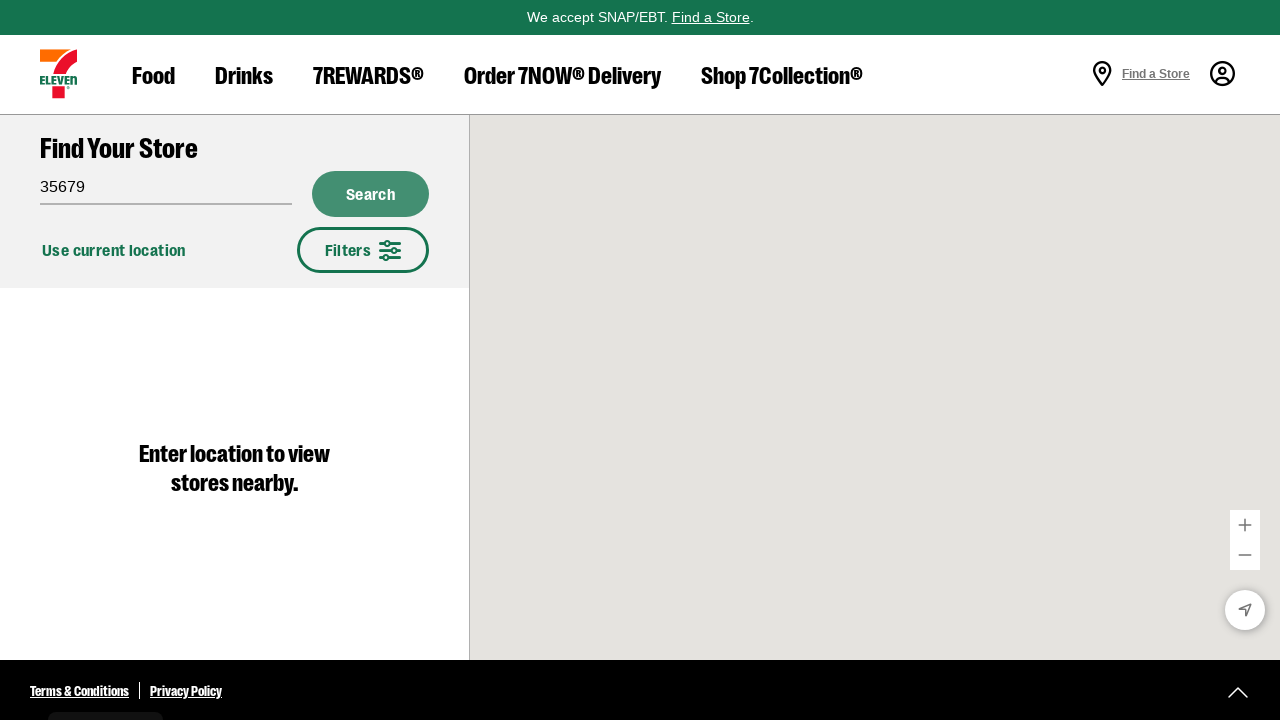

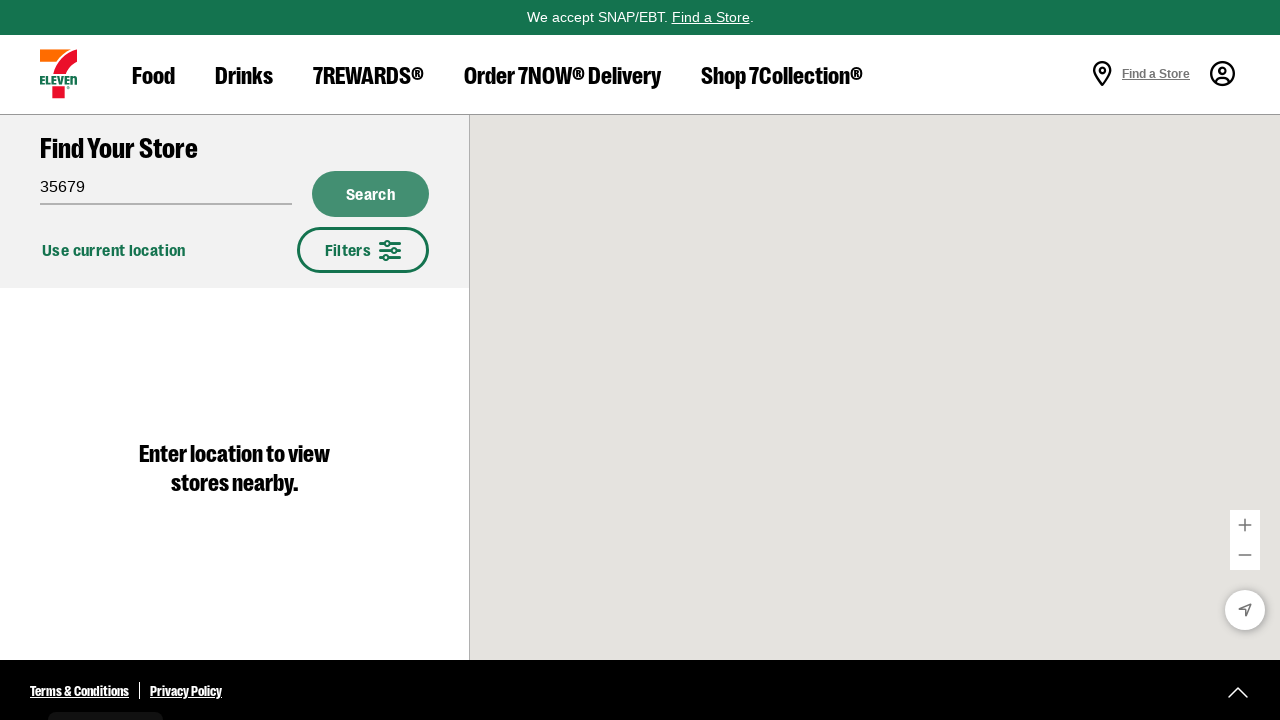